Tests the random.org integer generator by clicking the "Get Numbers" button and verifying that random numbers are generated and displayed.

Starting URL: https://www.random.org/integers/

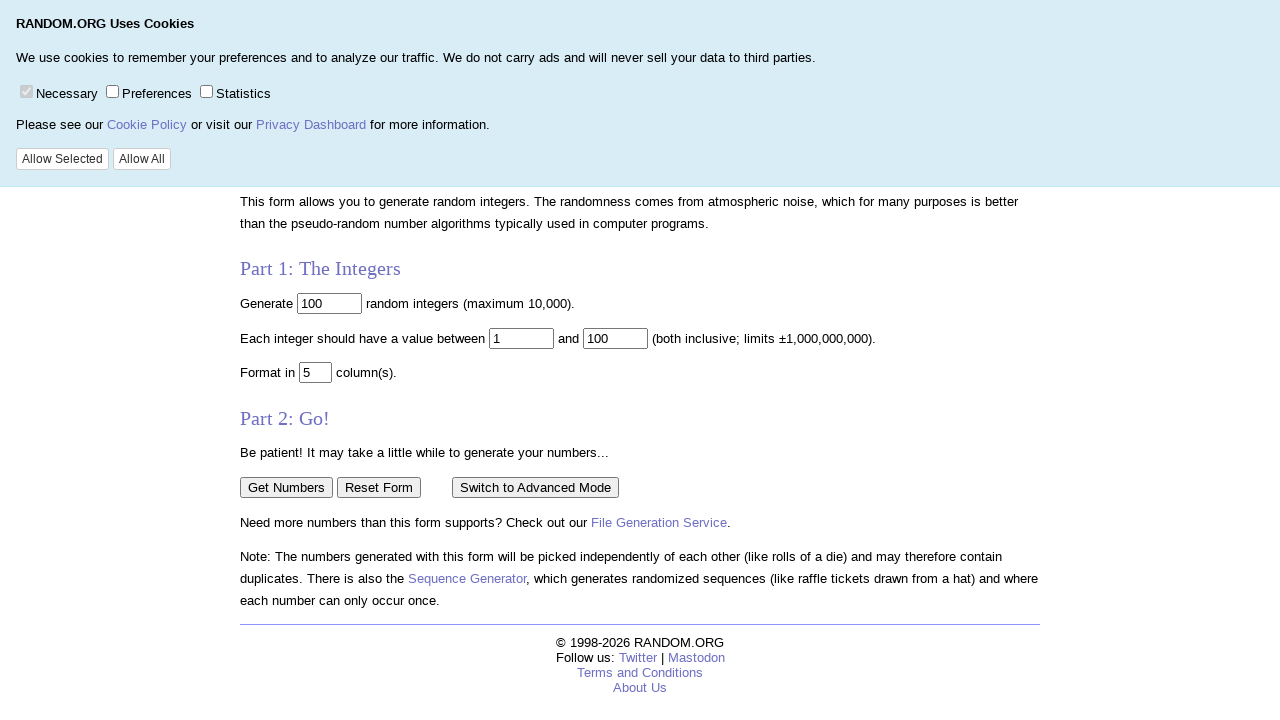

Clicked the 'Get Numbers' button to generate random integers at (286, 487) on input[value='Get Numbers']
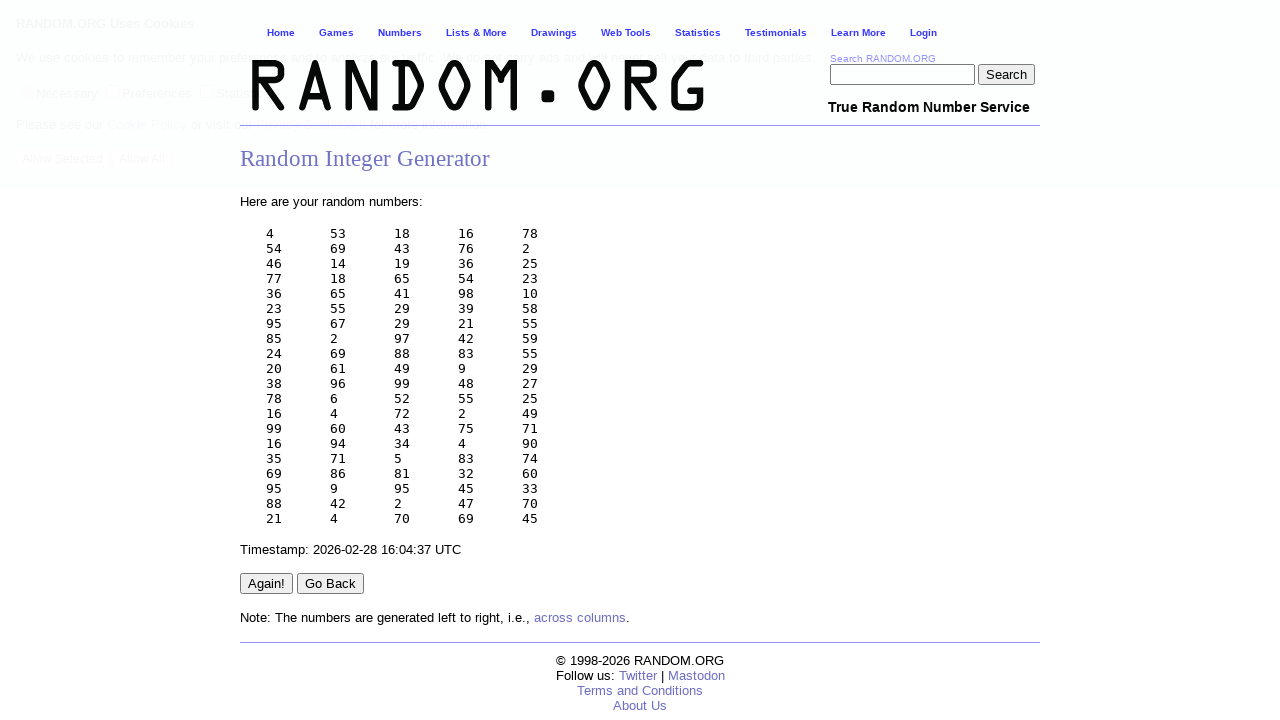

Random numbers loaded in the data container
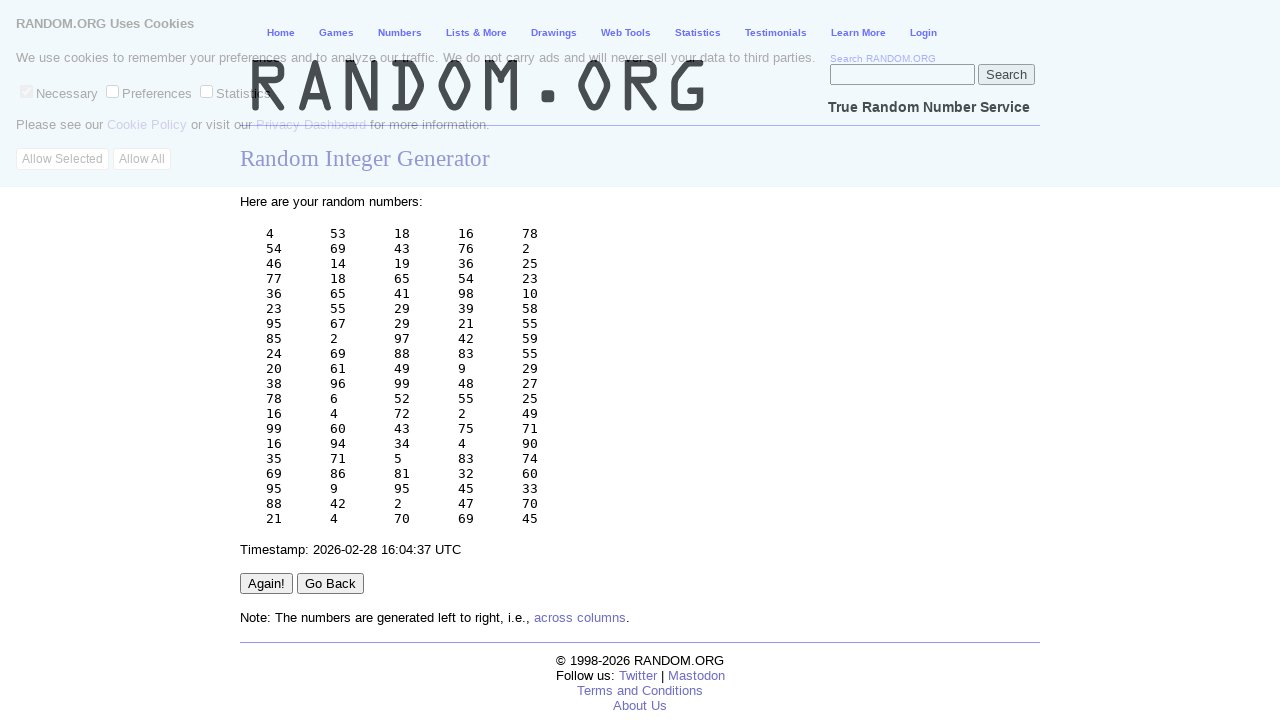

Verified that random numbers were generated and displayed
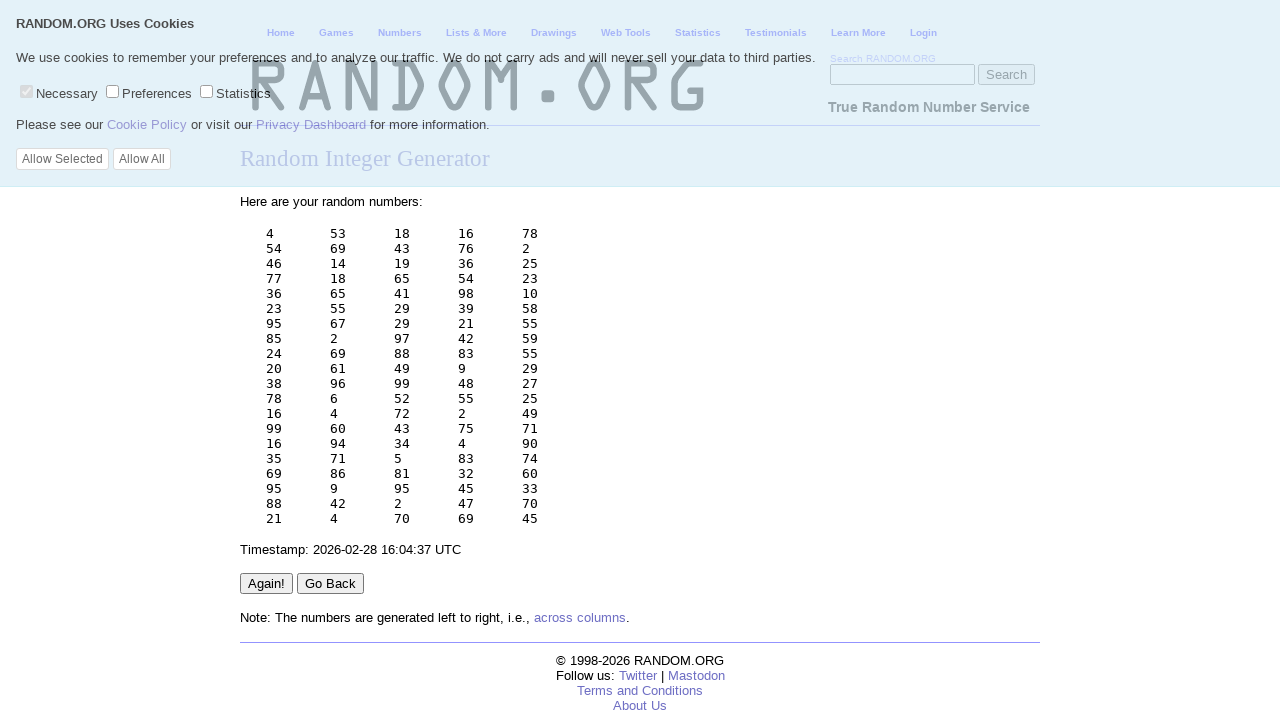

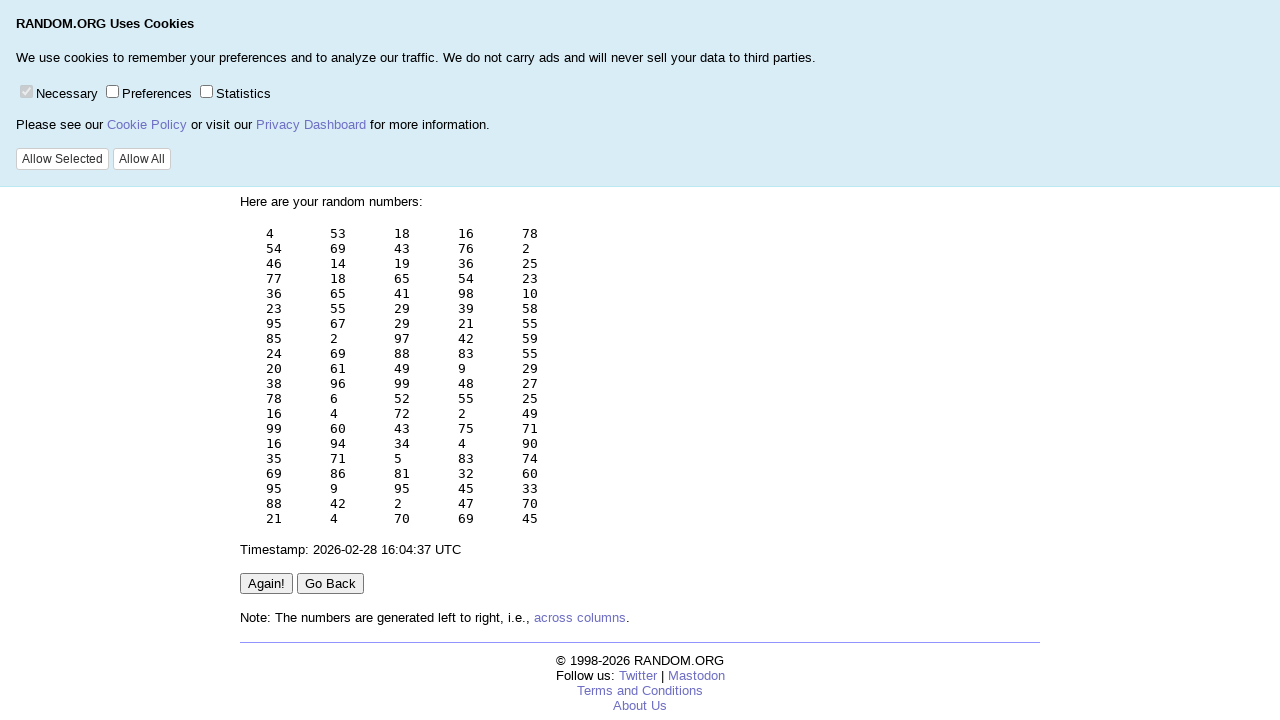